Fills out the complete practice form with personal information including name, email, gender, mobile number, date of birth, subjects, address, state and city, then submits the form

Starting URL: https://demoqa.com/automation-practice-form

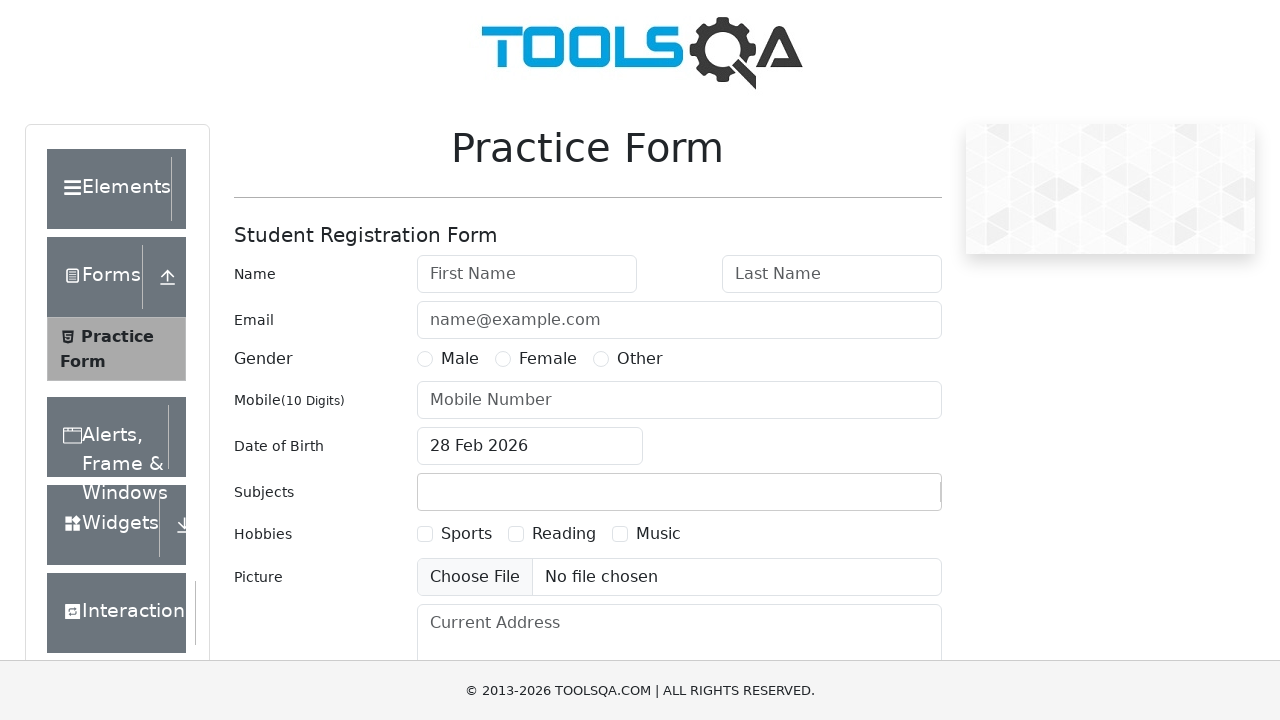

Filled first name field with 'Marcus' on #firstName
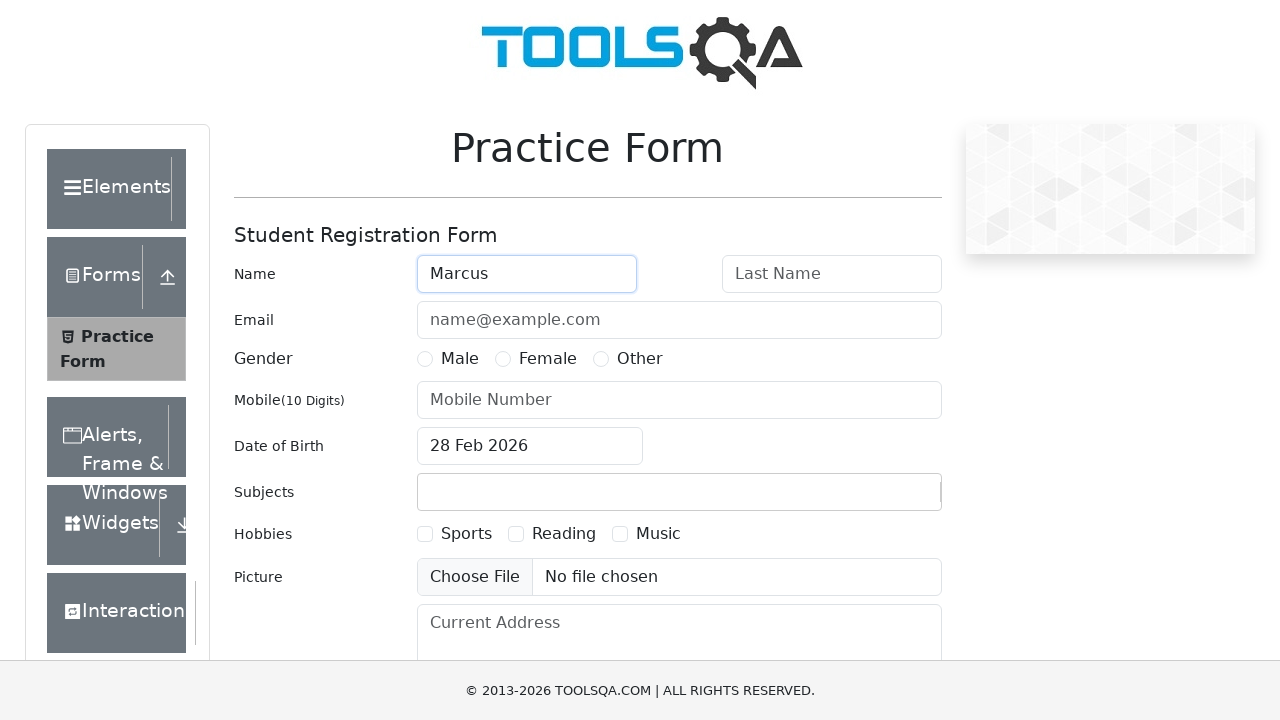

Filled last name field with 'Rodriguez' on #lastName
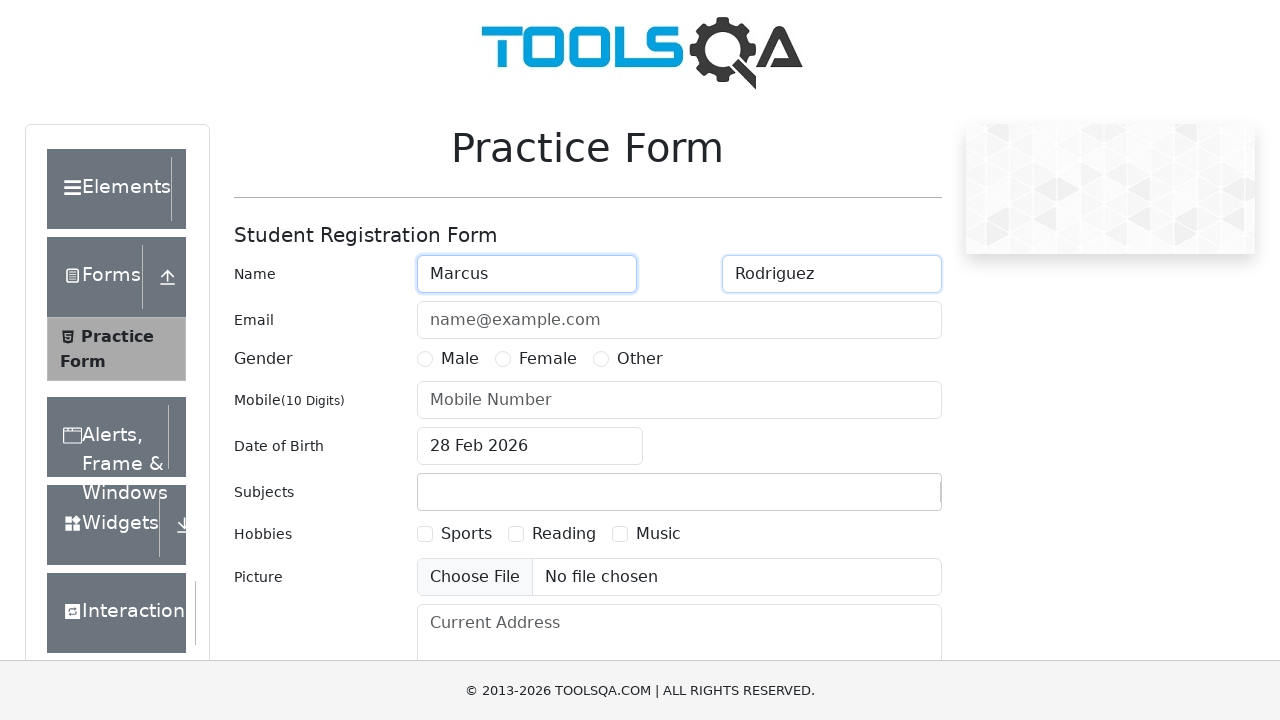

Filled email field with 'marcus.rodriguez@example.com' on #userEmail
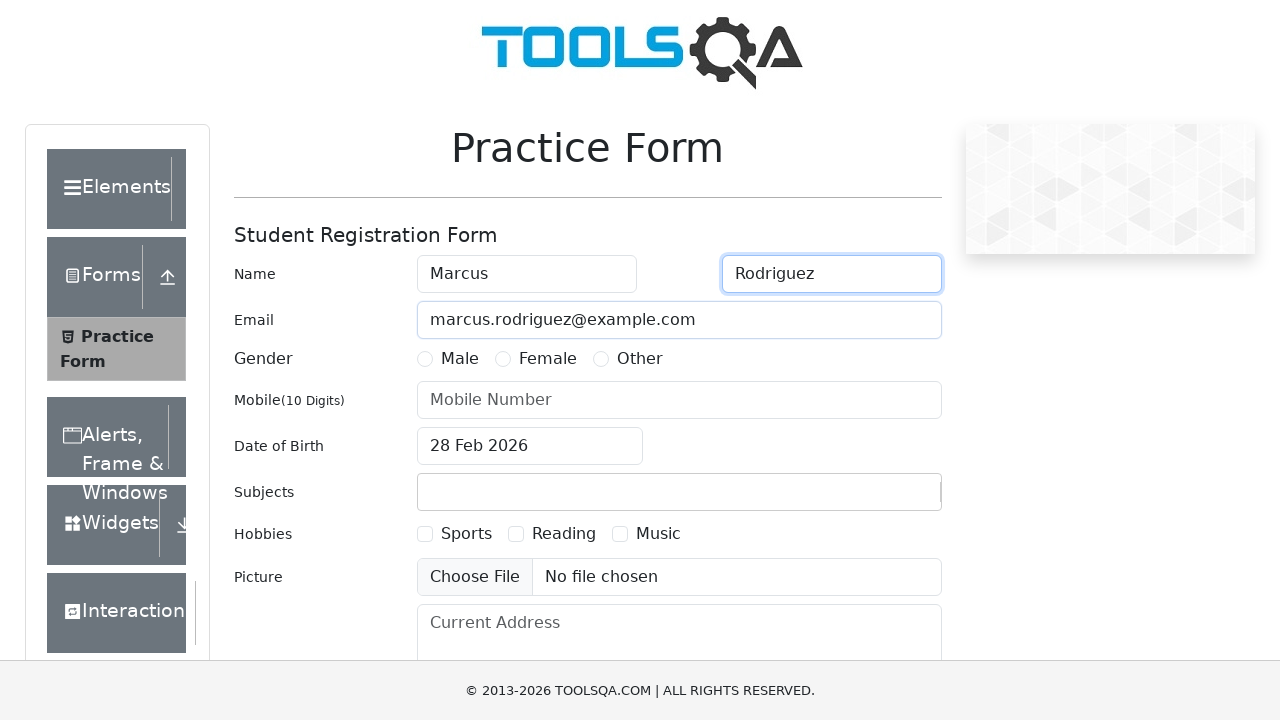

Selected Male gender option at (460, 359) on xpath=//*[@id='genterWrapper']/div[2]/div[1]/label
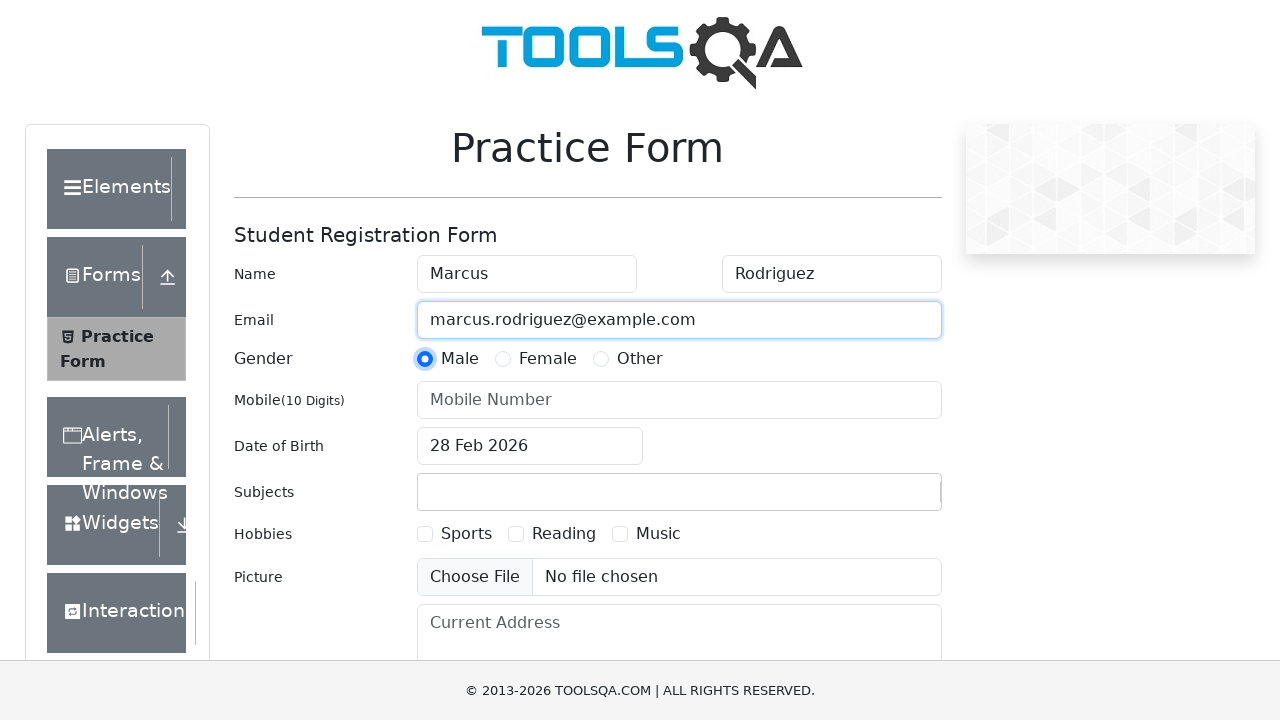

Filled mobile number field with '8125567890' on #userNumber
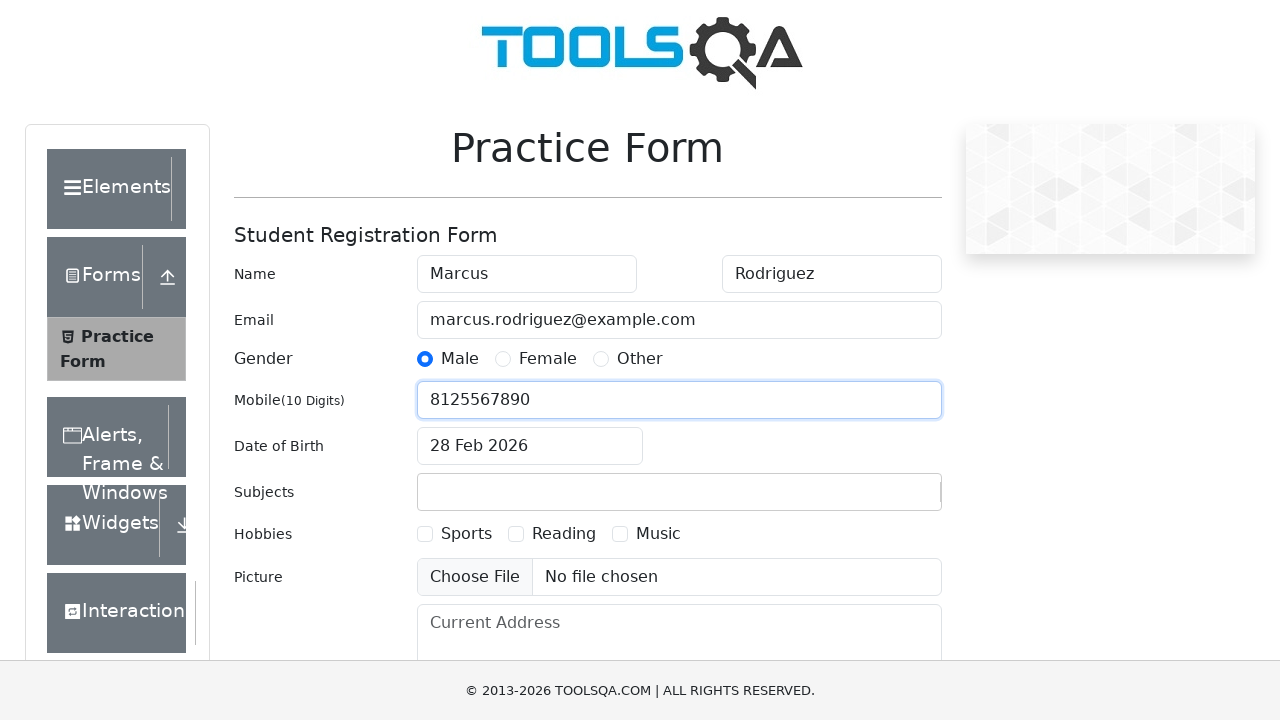

Clicked date of birth input to open date picker at (530, 446) on #dateOfBirthInput
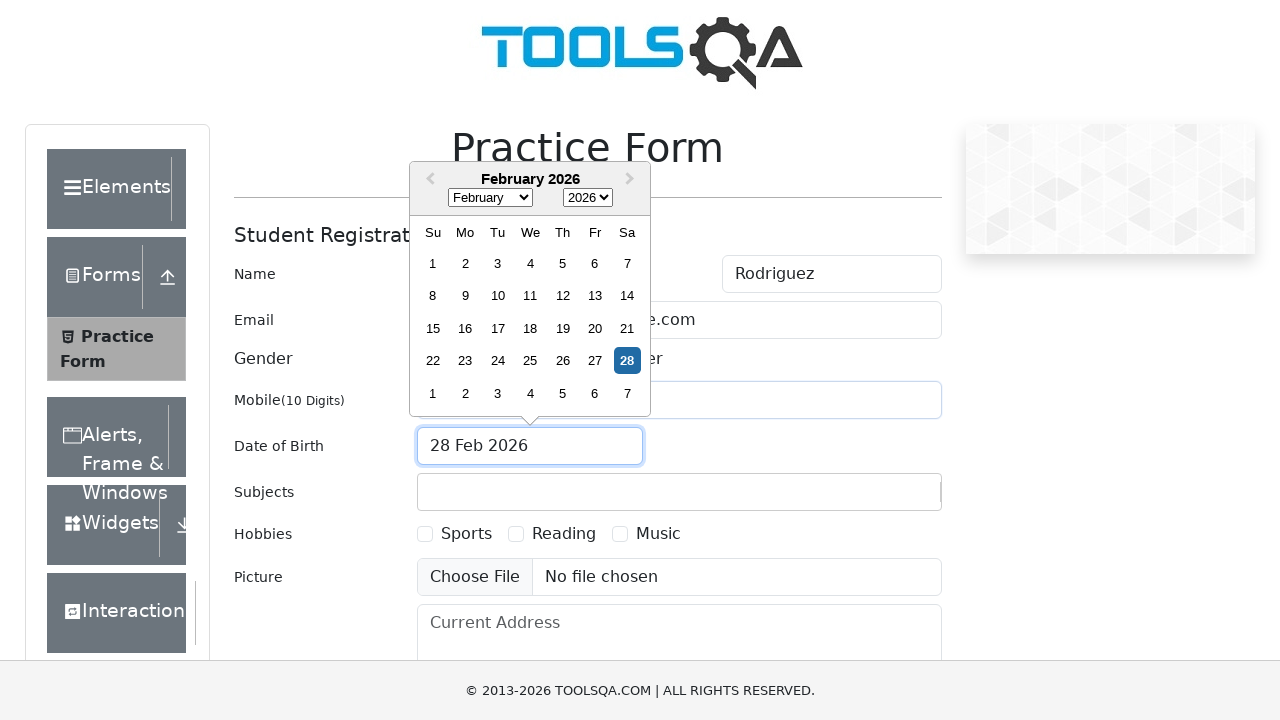

Selected May from month dropdown on .react-datepicker__month-select
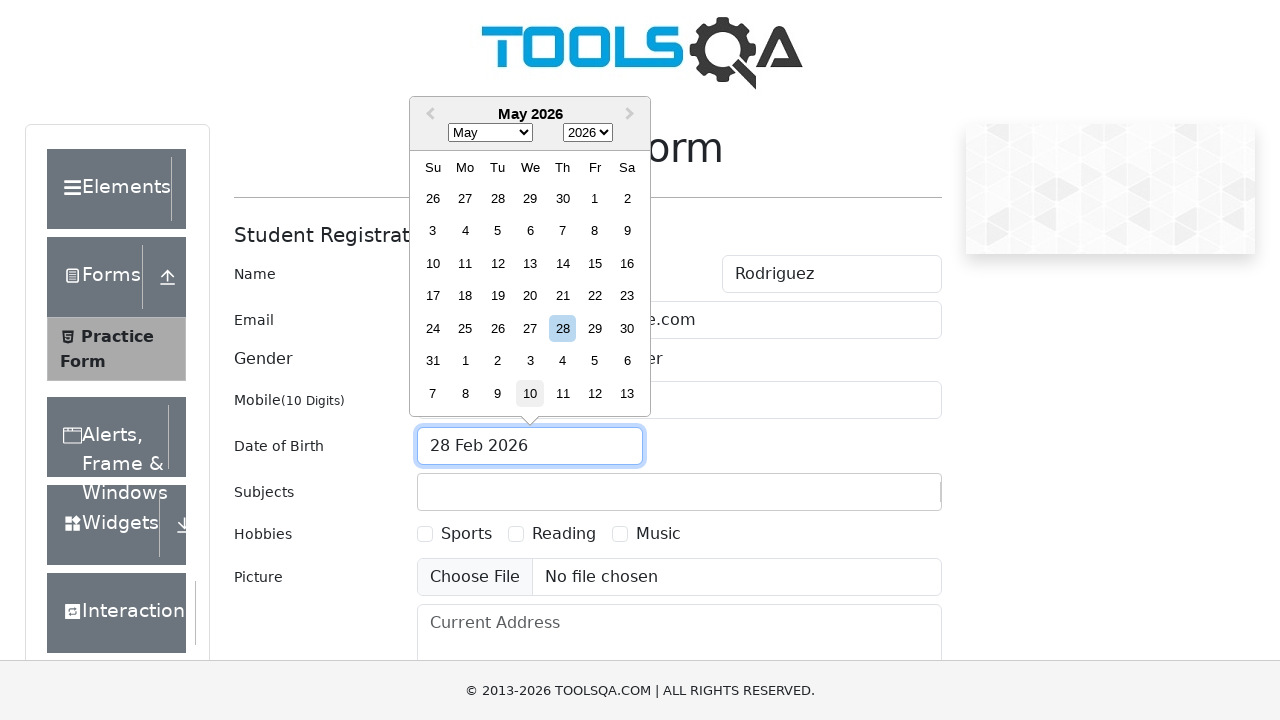

Selected 2000 from year dropdown on .react-datepicker__year-select
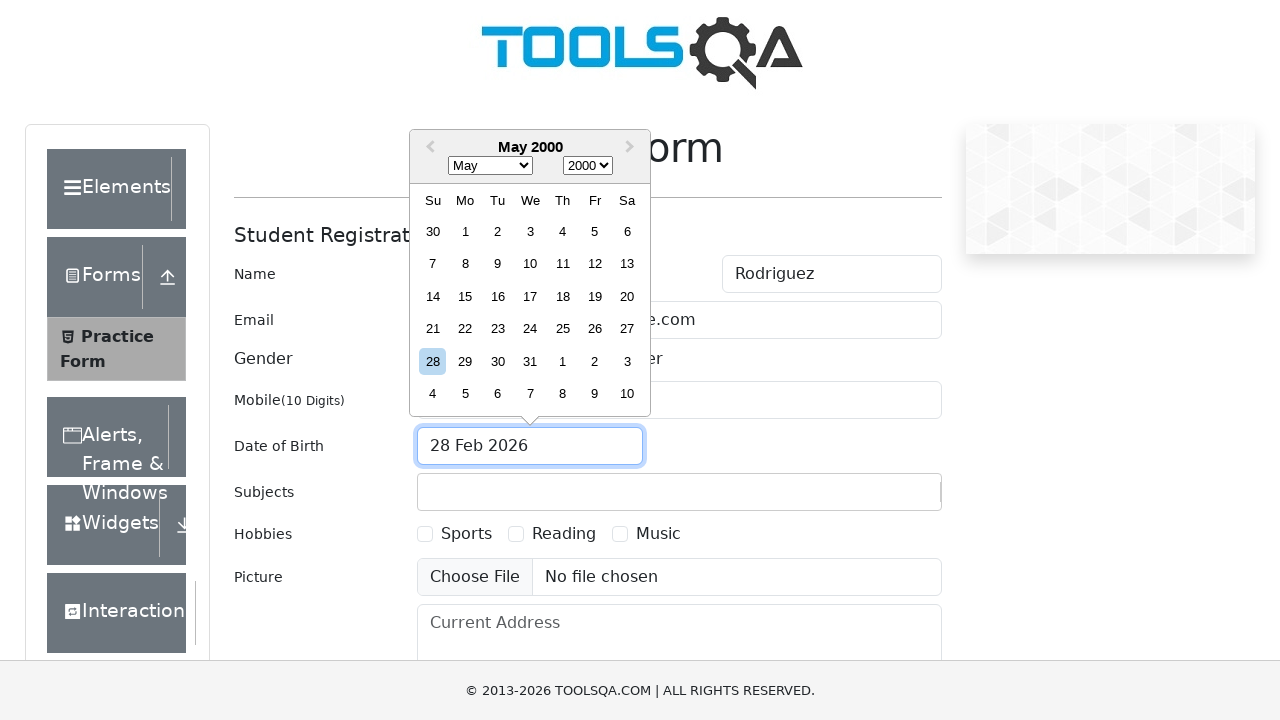

Selected 16th day from date picker at (498, 296) on .react-datepicker__day--016
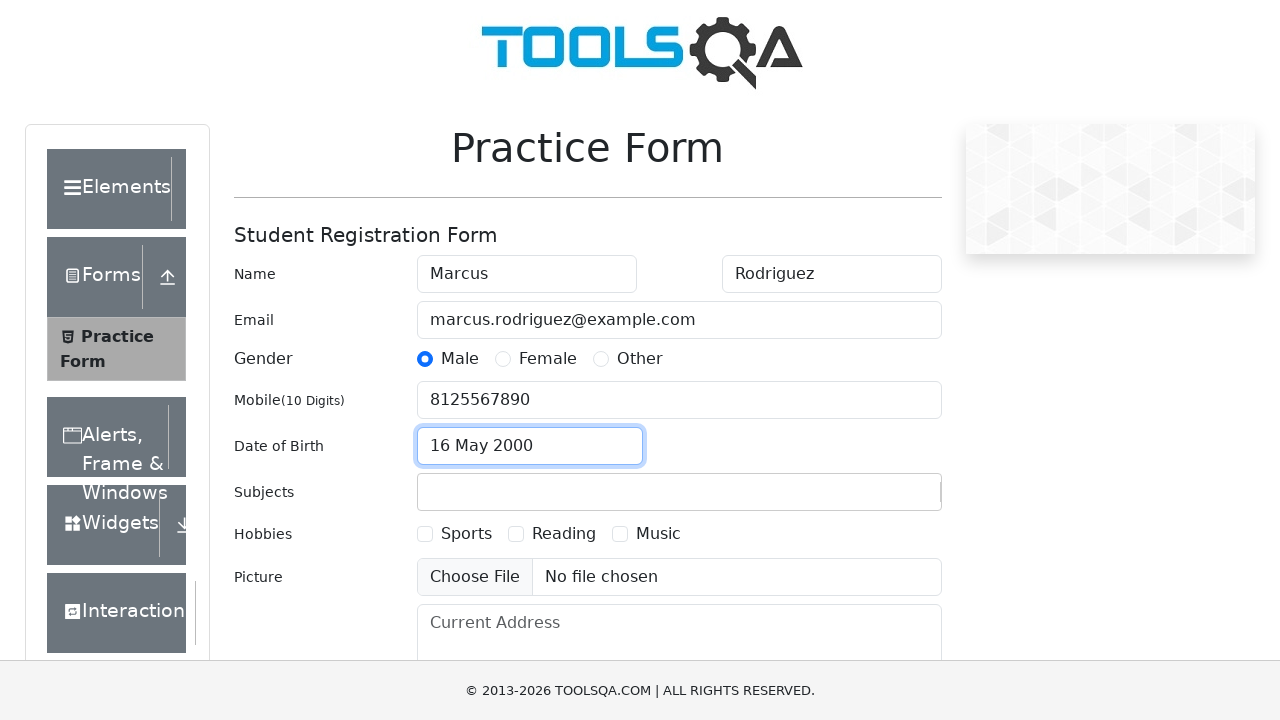

Filled subjects input with 'Maths' on #subjectsInput
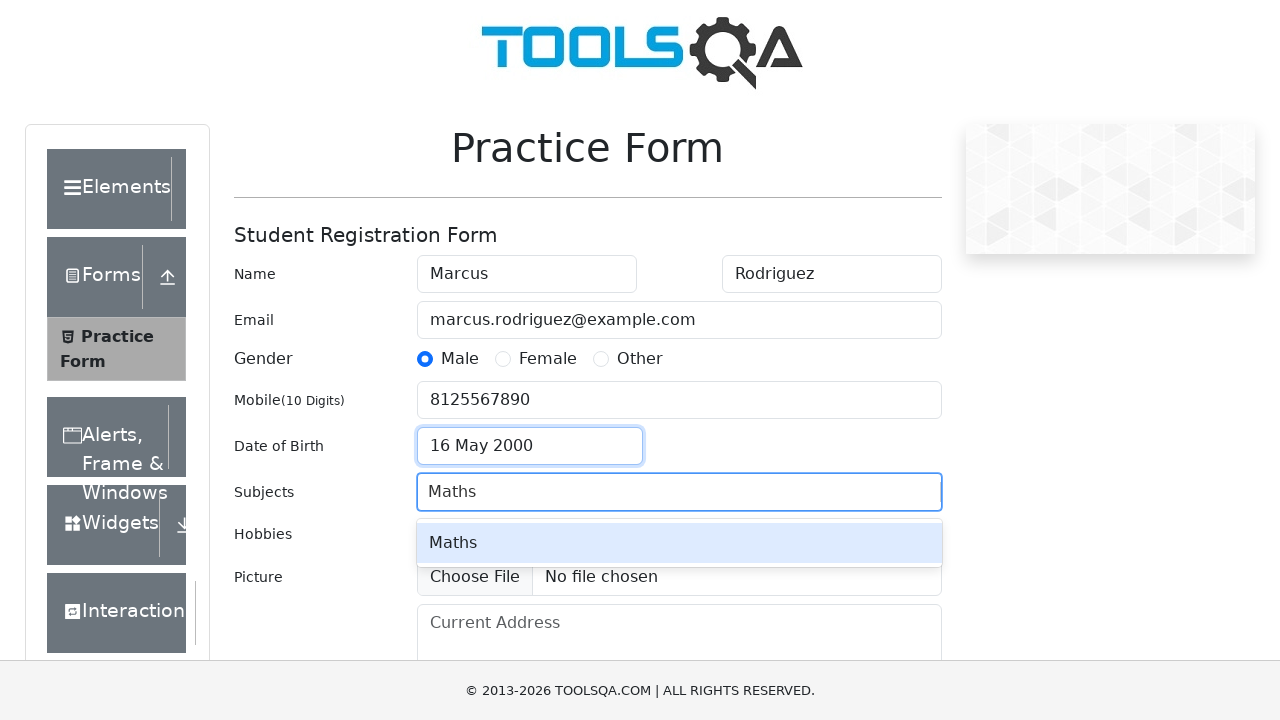

Pressed Enter to add Maths subject on #subjectsInput
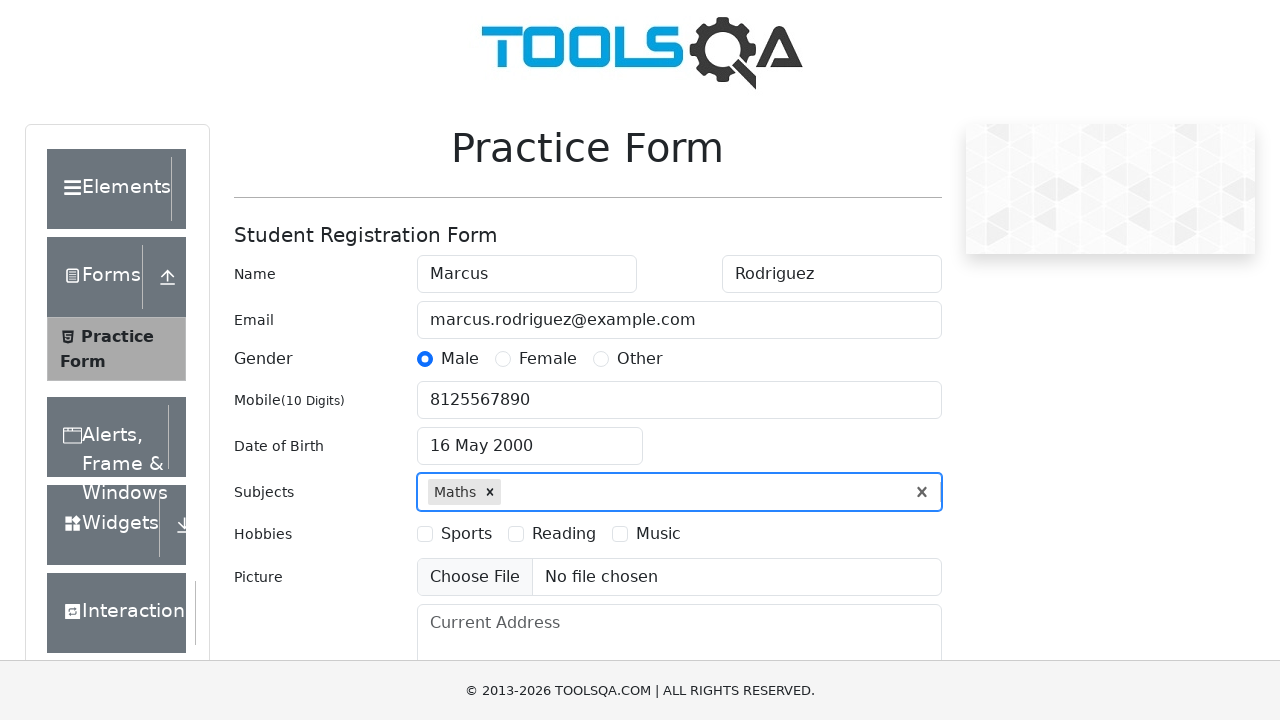

Filled subjects input with 'English' on #subjectsInput
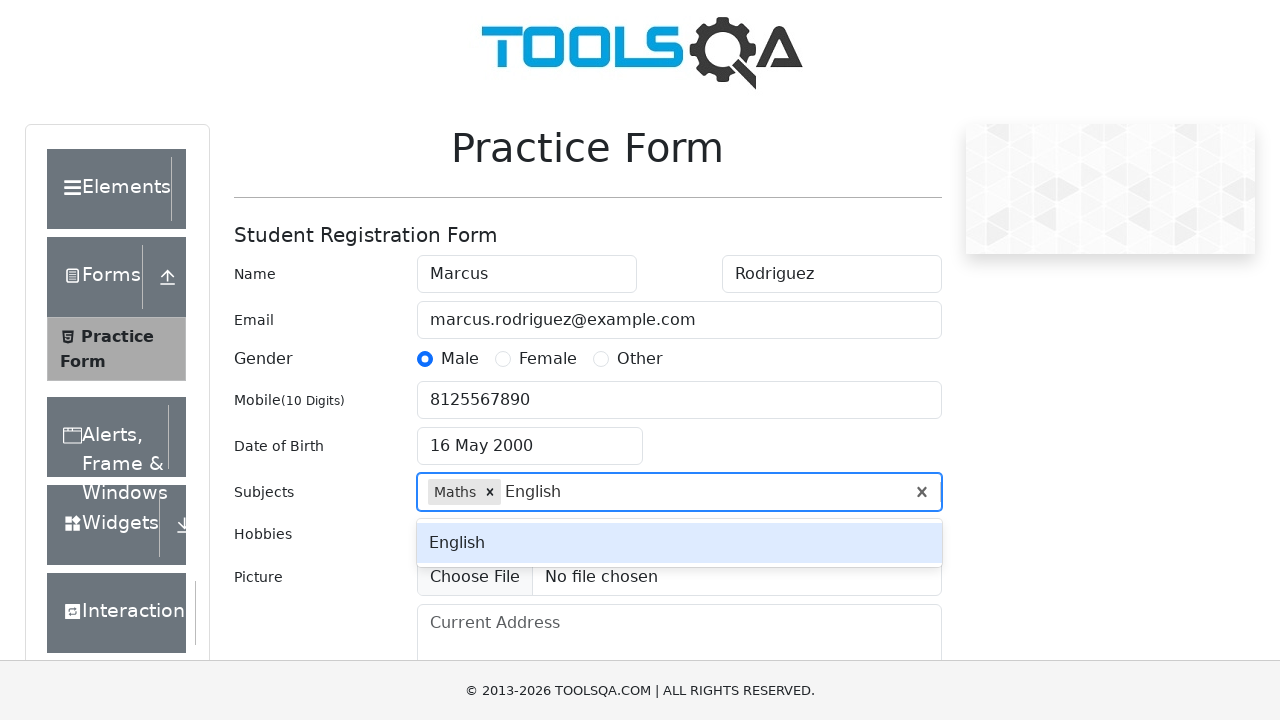

Pressed Enter to add English subject on #subjectsInput
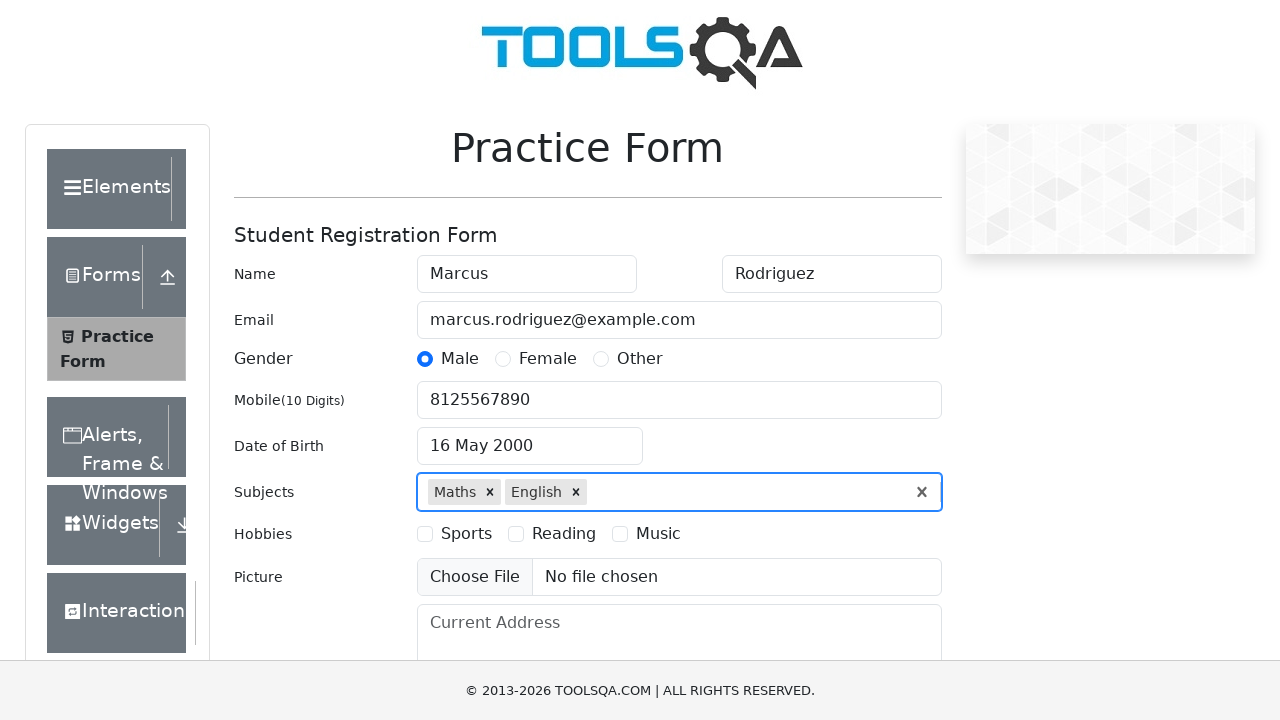

Filled current address field with '123 Main Street, Springfield' on #currentAddress
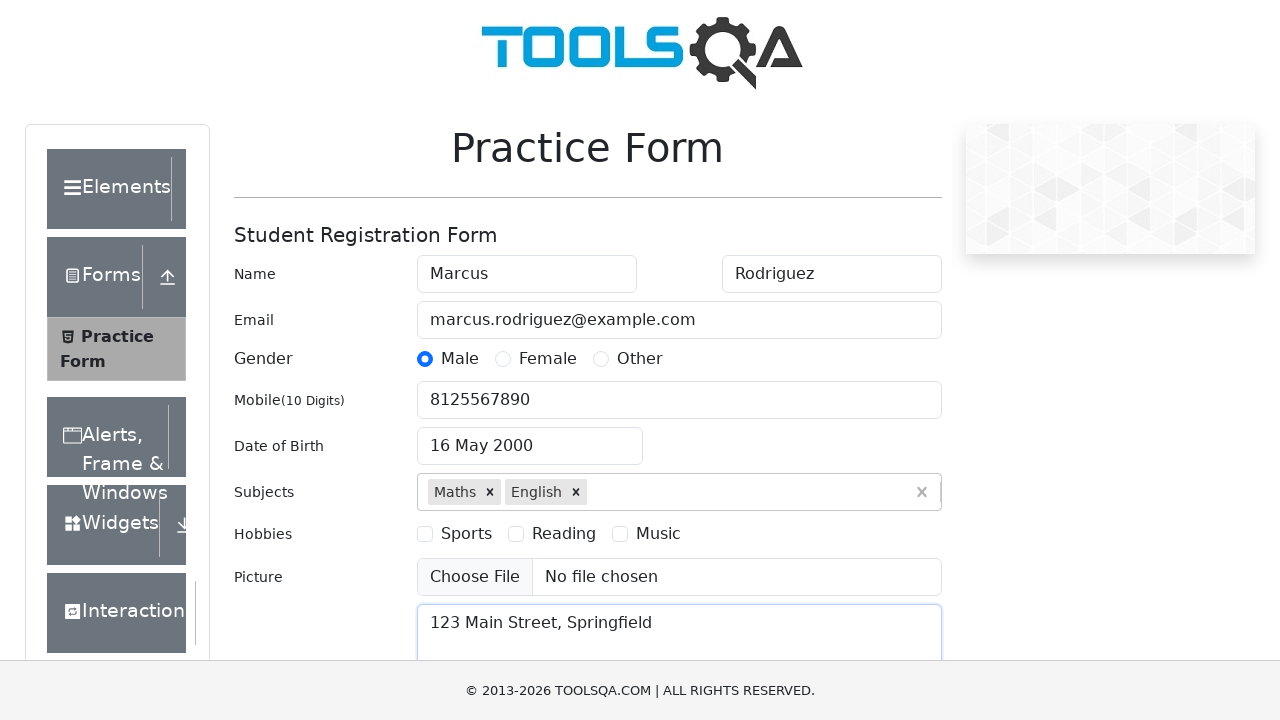

Filled state input with 'Uttar Pradesh' on #react-select-3-input
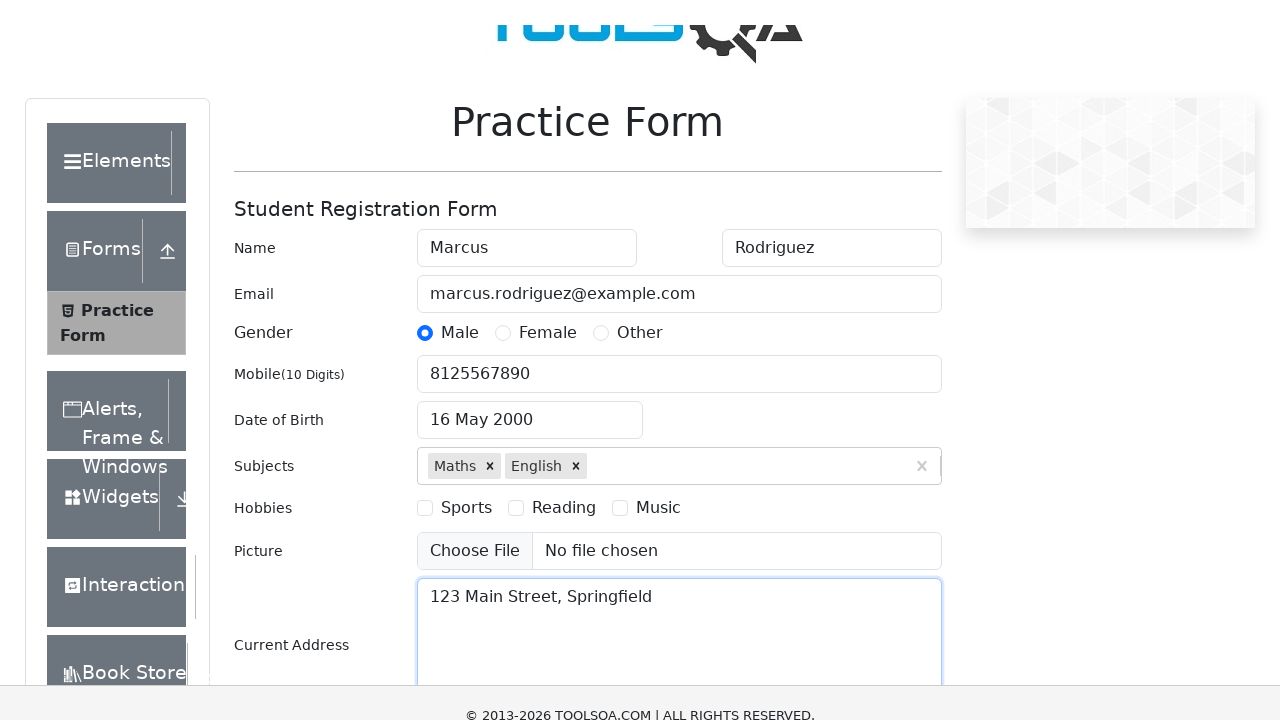

Pressed ArrowDown to navigate state dropdown on #react-select-3-input
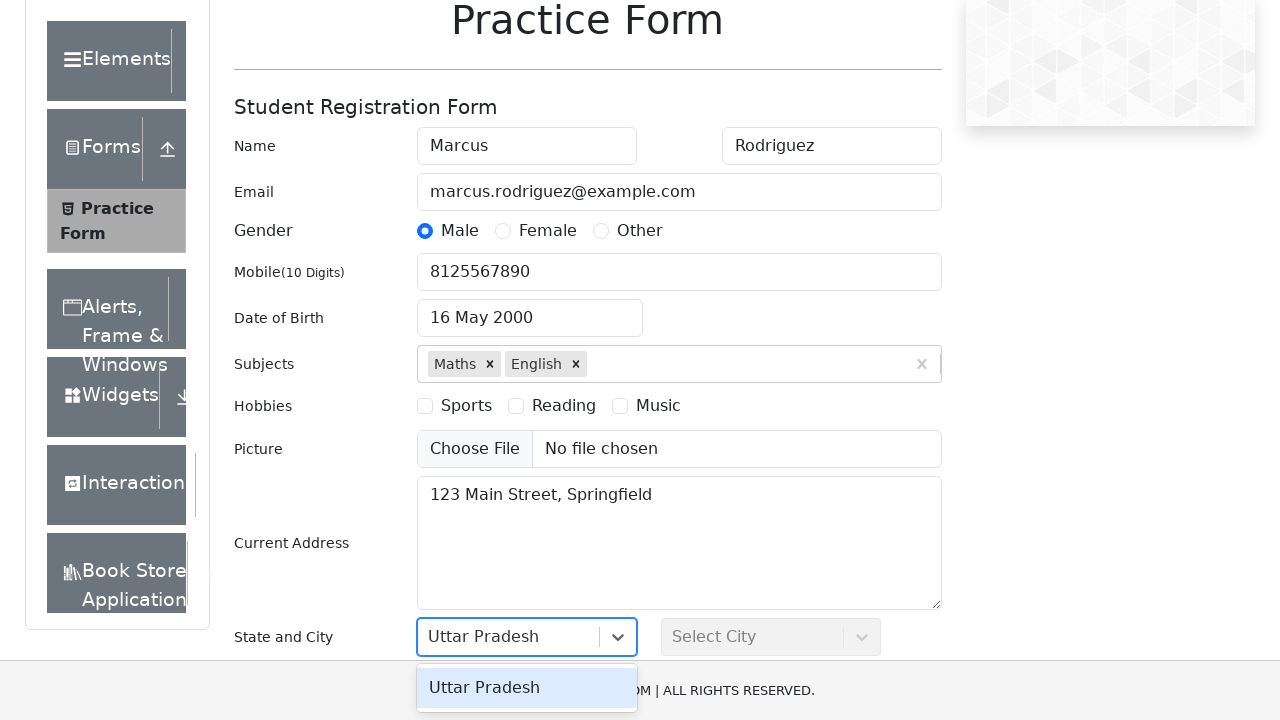

Pressed Enter to select state option on #react-select-3-input
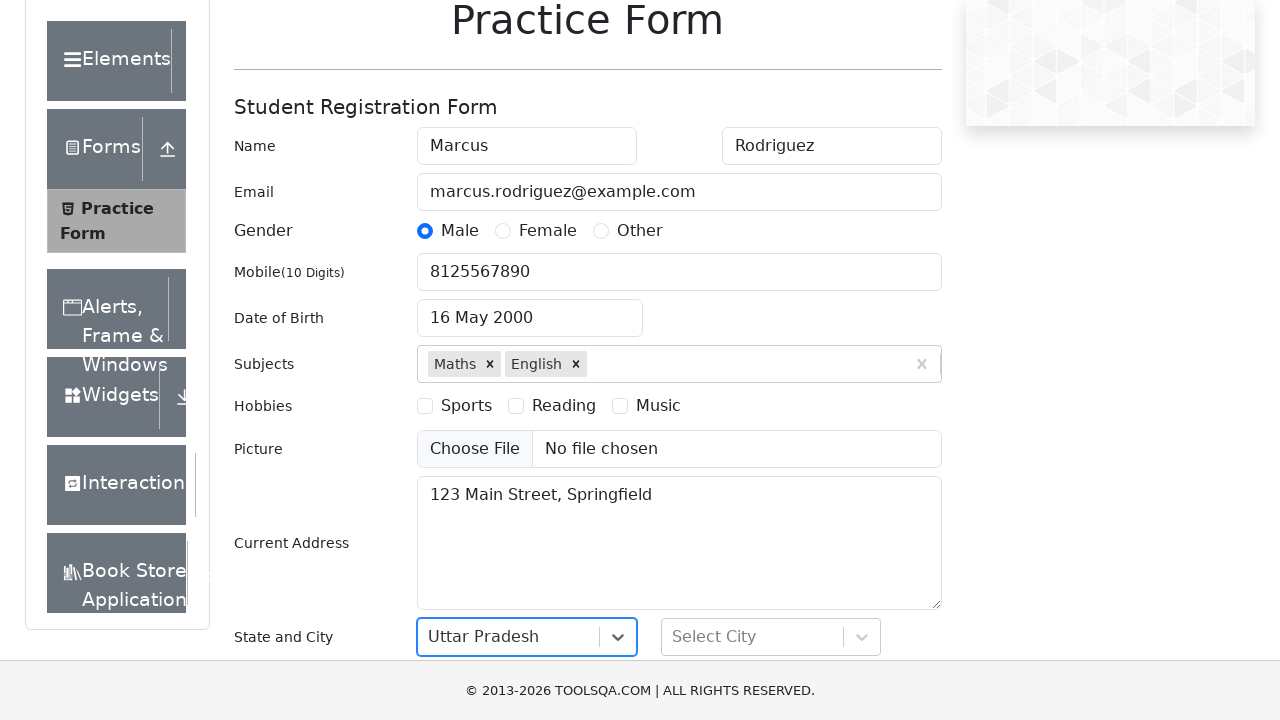

Filled city input with 'Agra' on #react-select-4-input
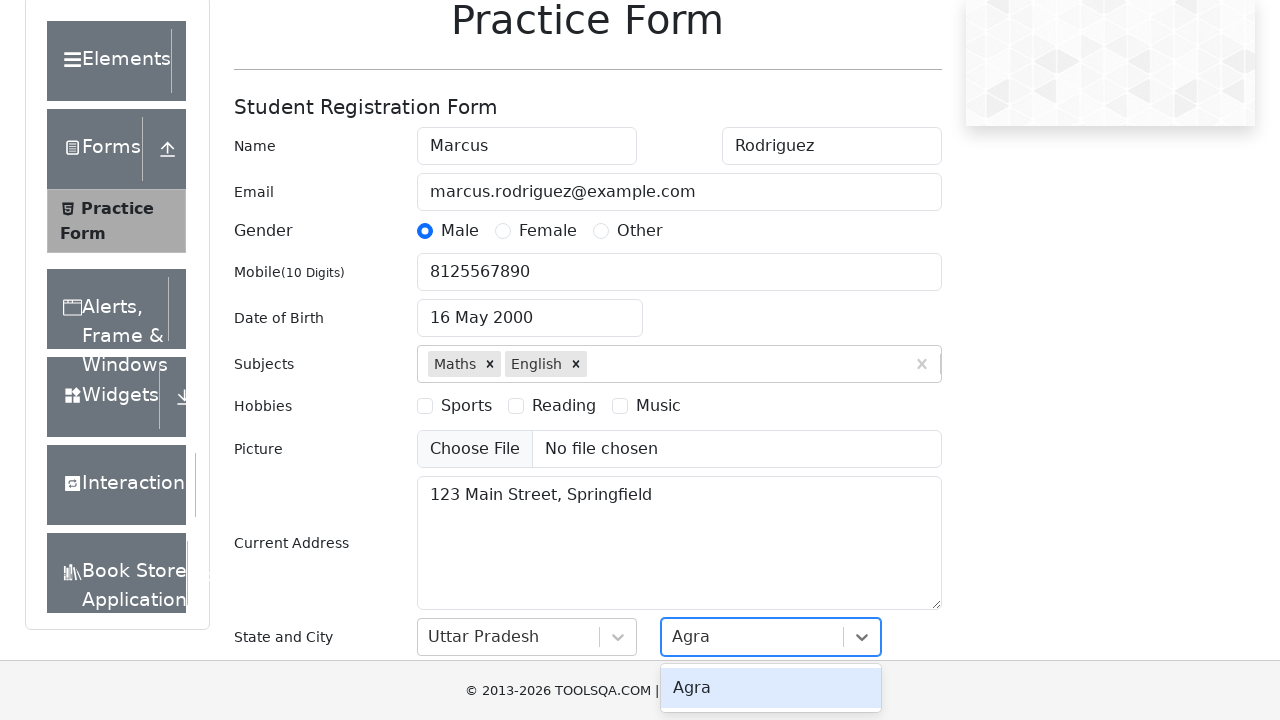

Pressed ArrowDown to navigate city dropdown on #react-select-4-input
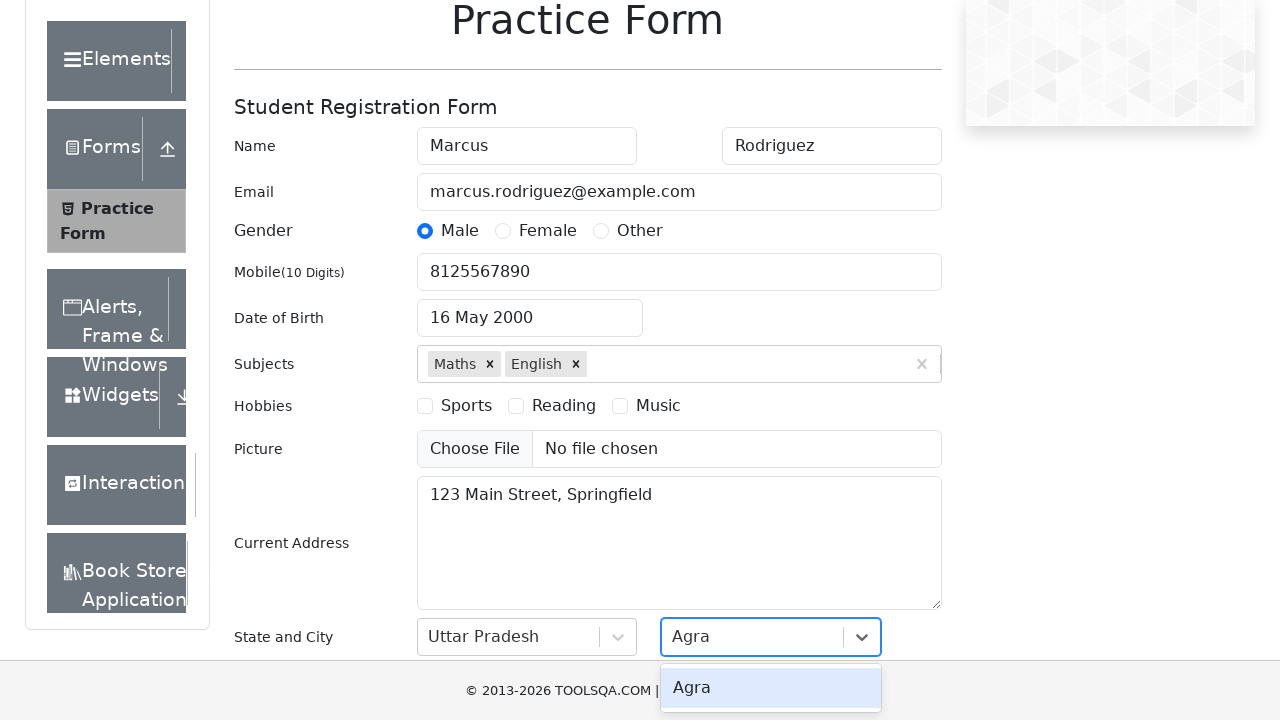

Pressed Enter to select city option on #react-select-4-input
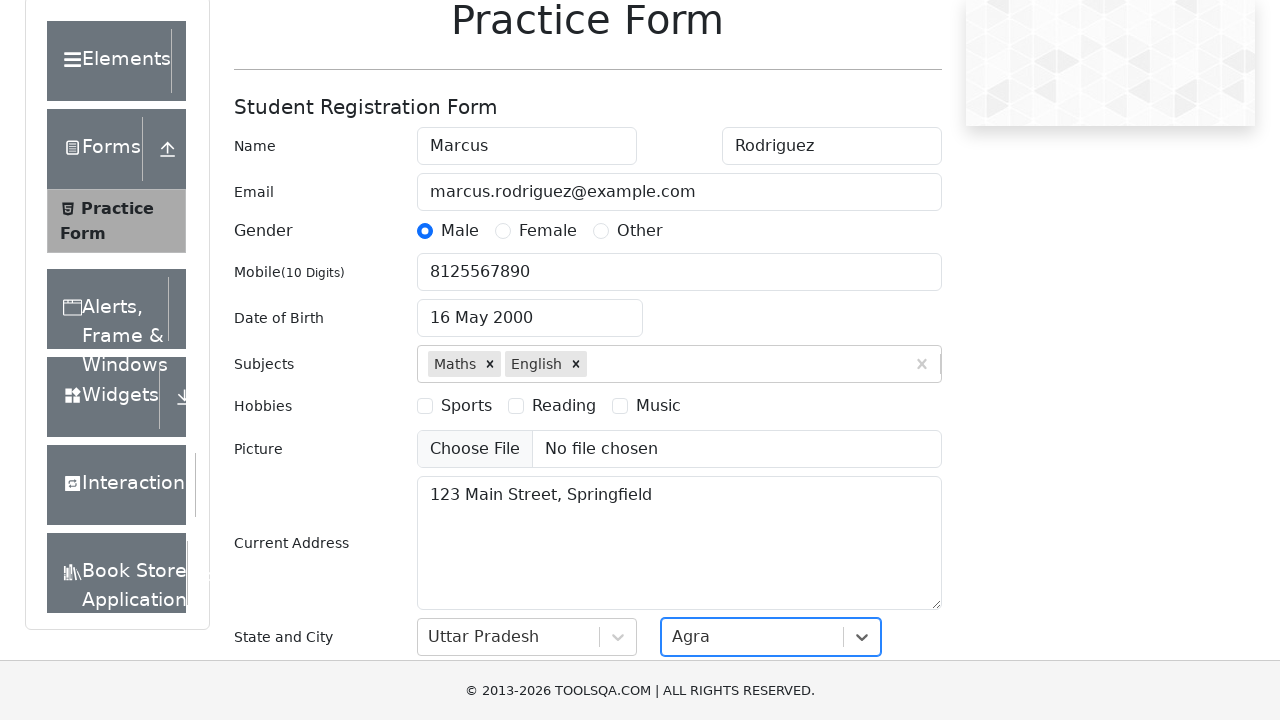

Clicked submit button to submit the form at (885, 499) on #submit
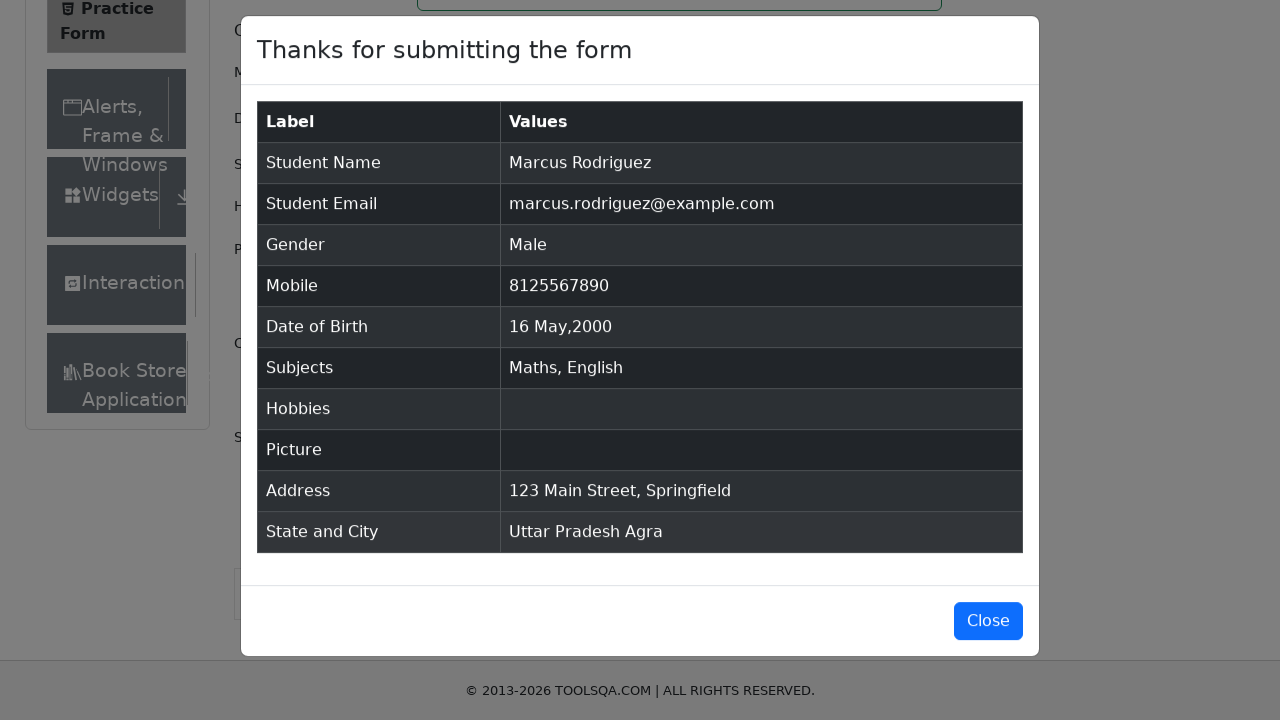

Form submission confirmed - success message displayed
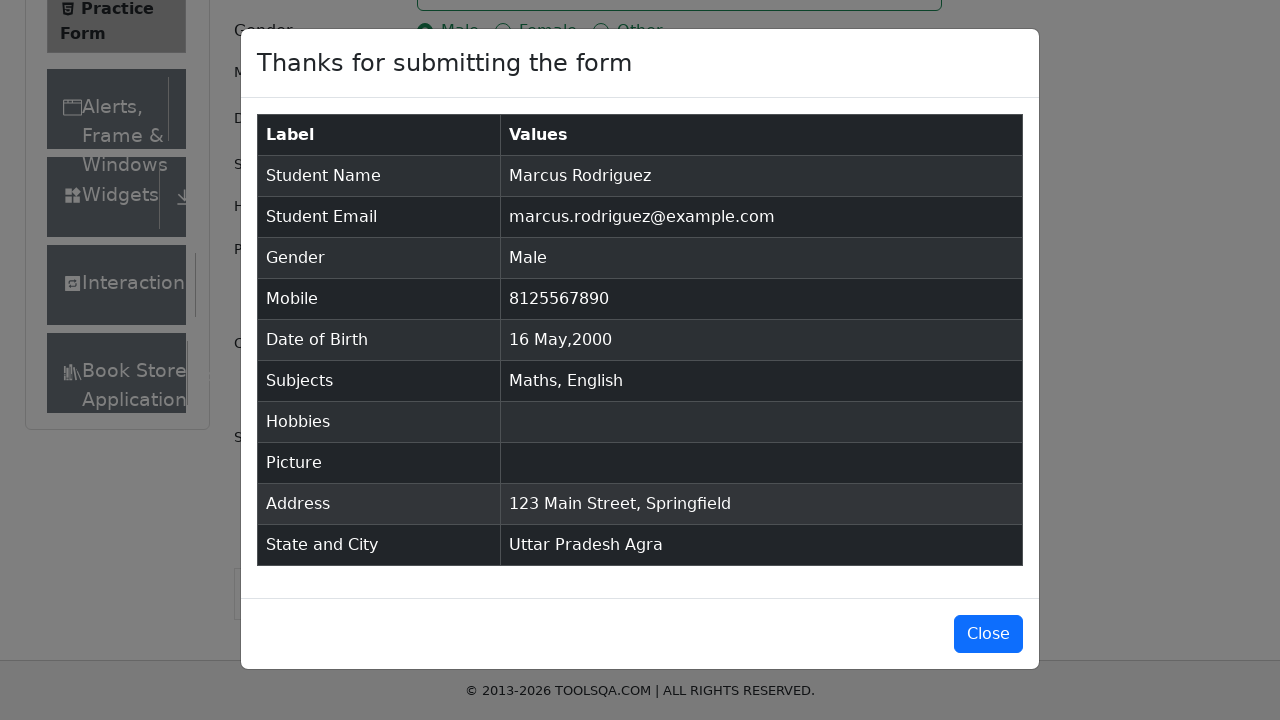

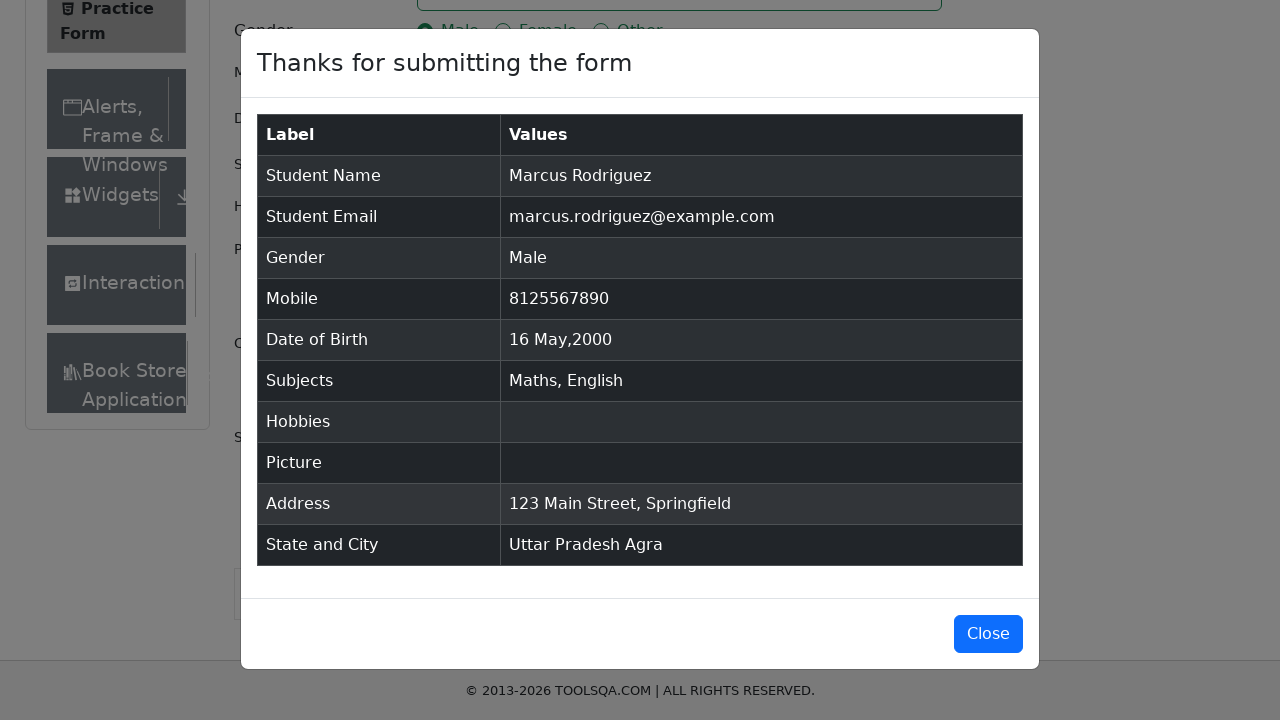